Tests date picker functionality by clearing the input field and entering a new date, then pressing Enter to confirm

Starting URL: https://demoqa.com/date-picker

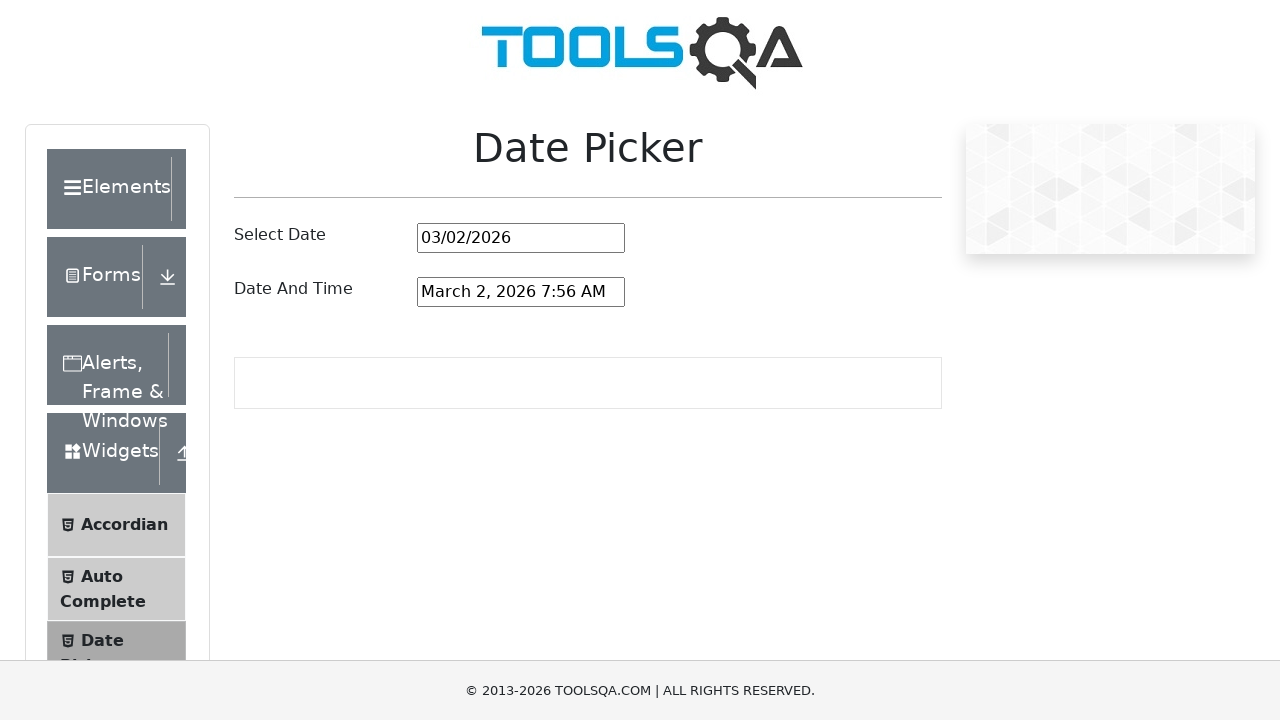

Cleared the date picker input field on #datePickerMonthYearInput
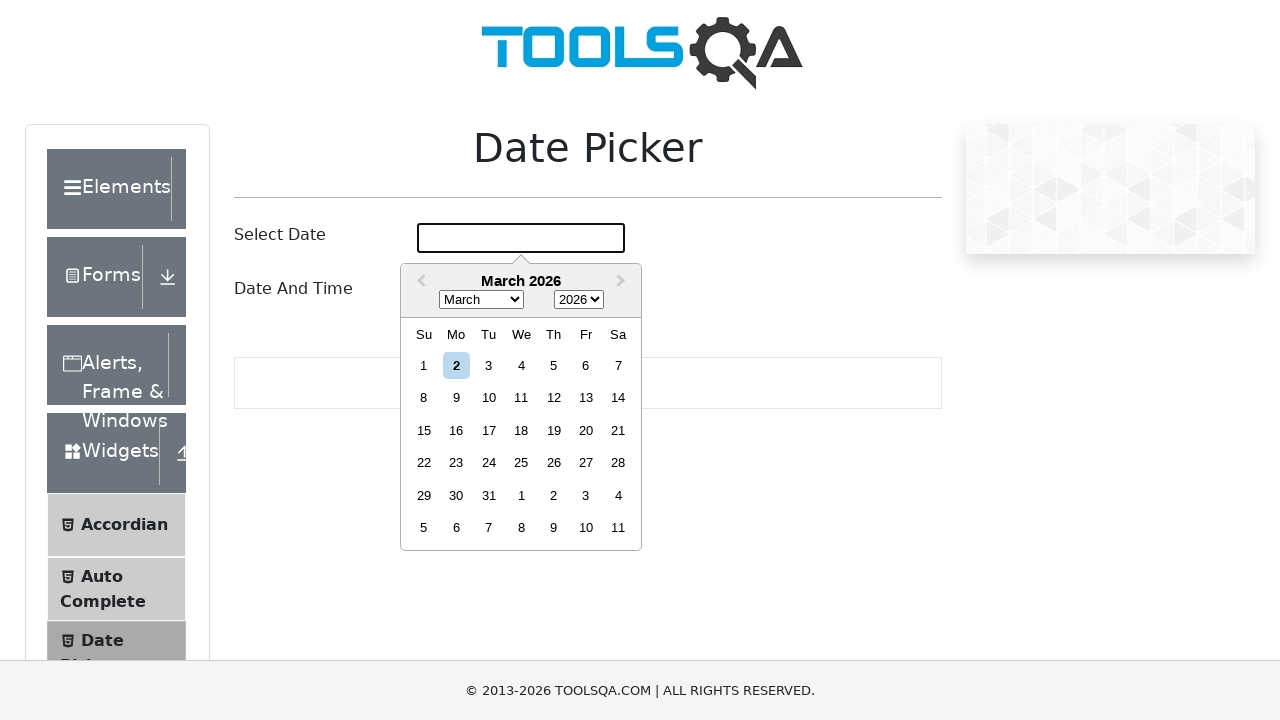

Entered new date '12/07/22' into the date picker on #datePickerMonthYearInput
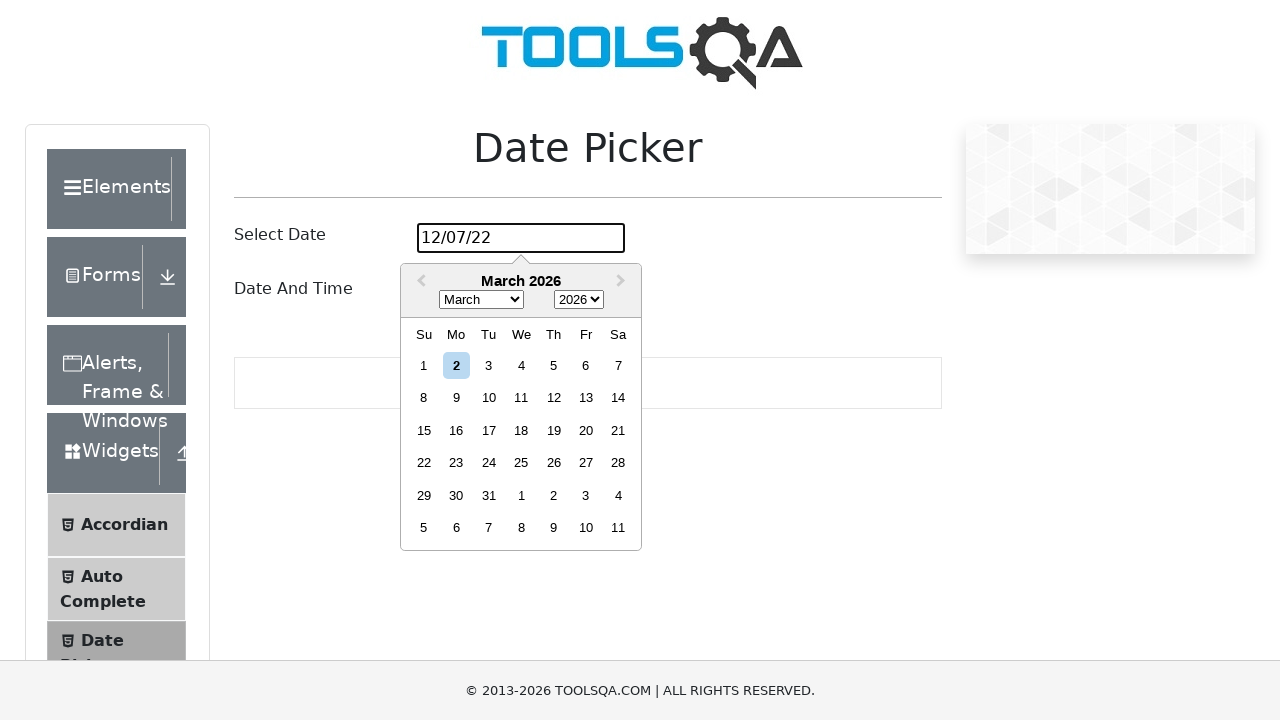

Pressed Enter to confirm the date selection on #datePickerMonthYearInput
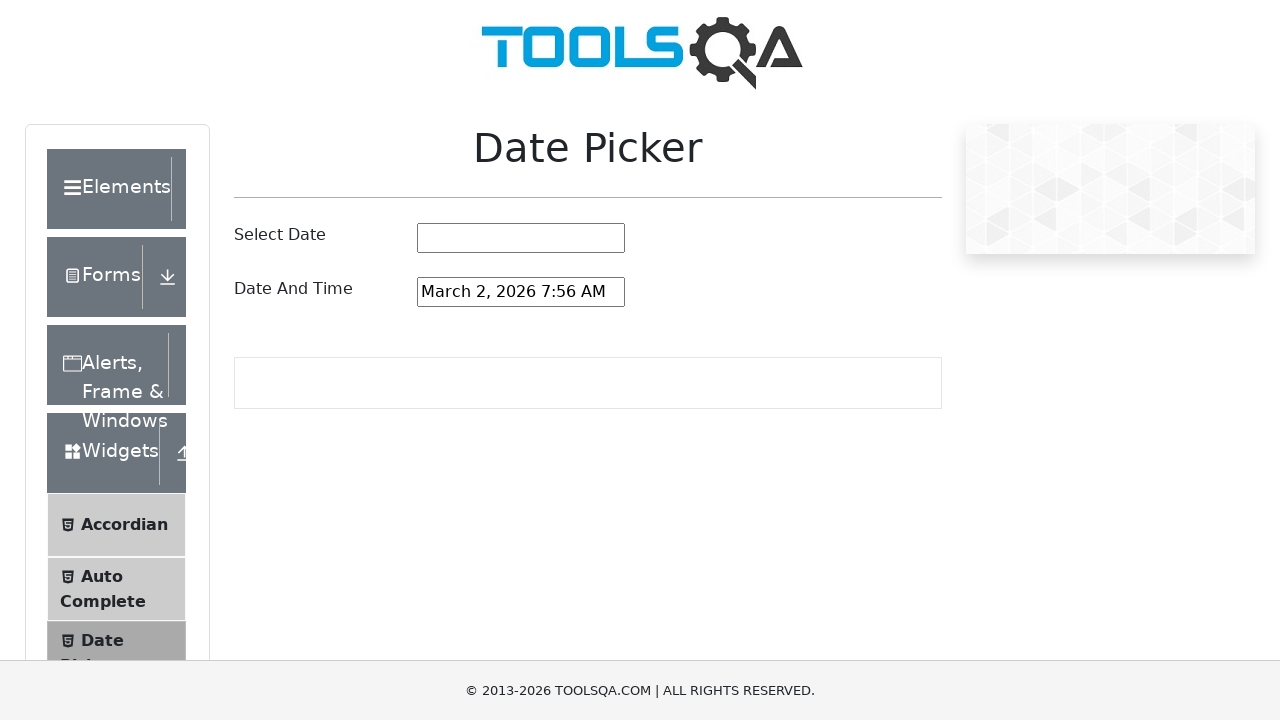

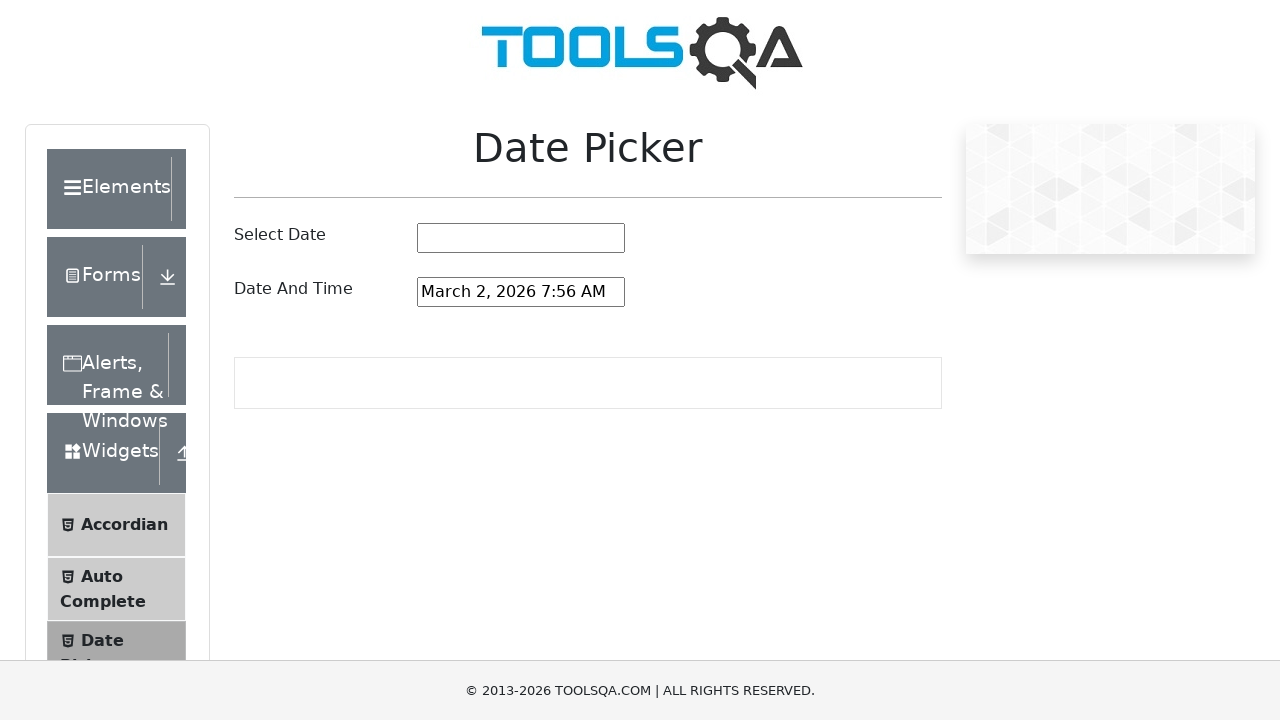